Tests sorting the Email column in ascending order by clicking the column header and verifying the text values are sorted alphabetically

Starting URL: http://the-internet.herokuapp.com/tables

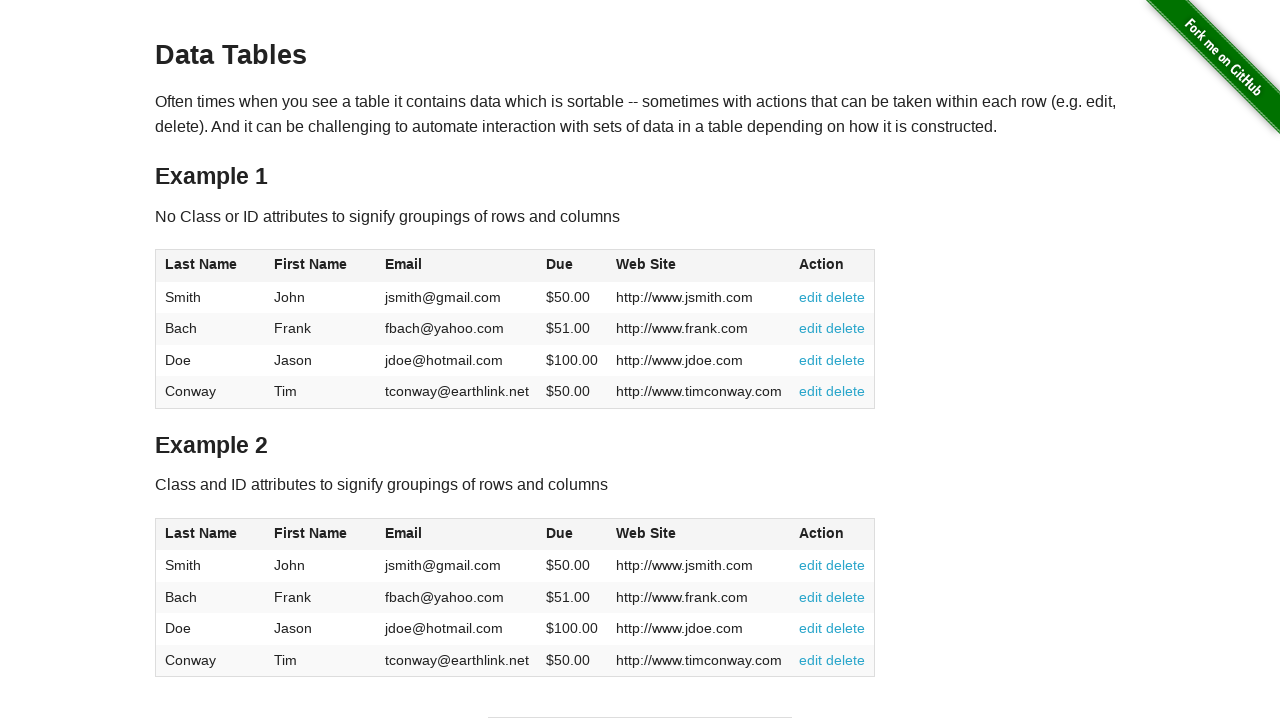

Clicked Email column header to sort in ascending order at (457, 266) on #table1 thead tr th:nth-of-type(3)
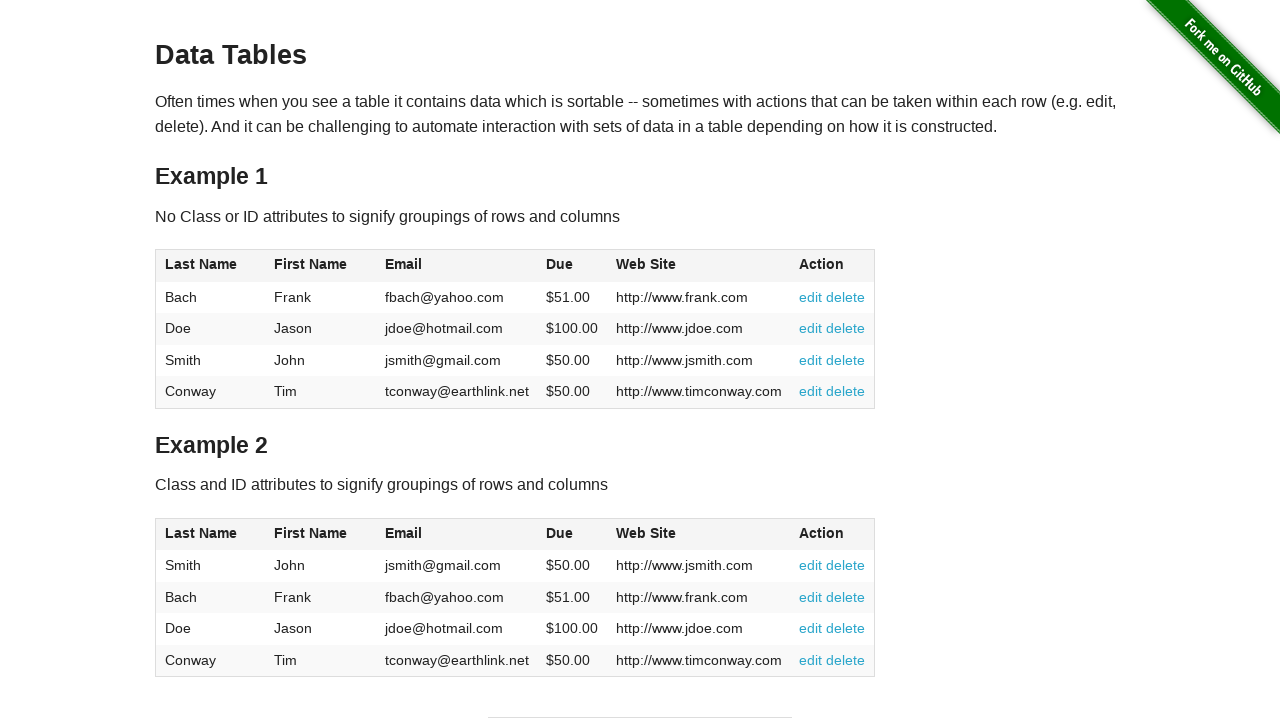

Email column data loaded and is visible
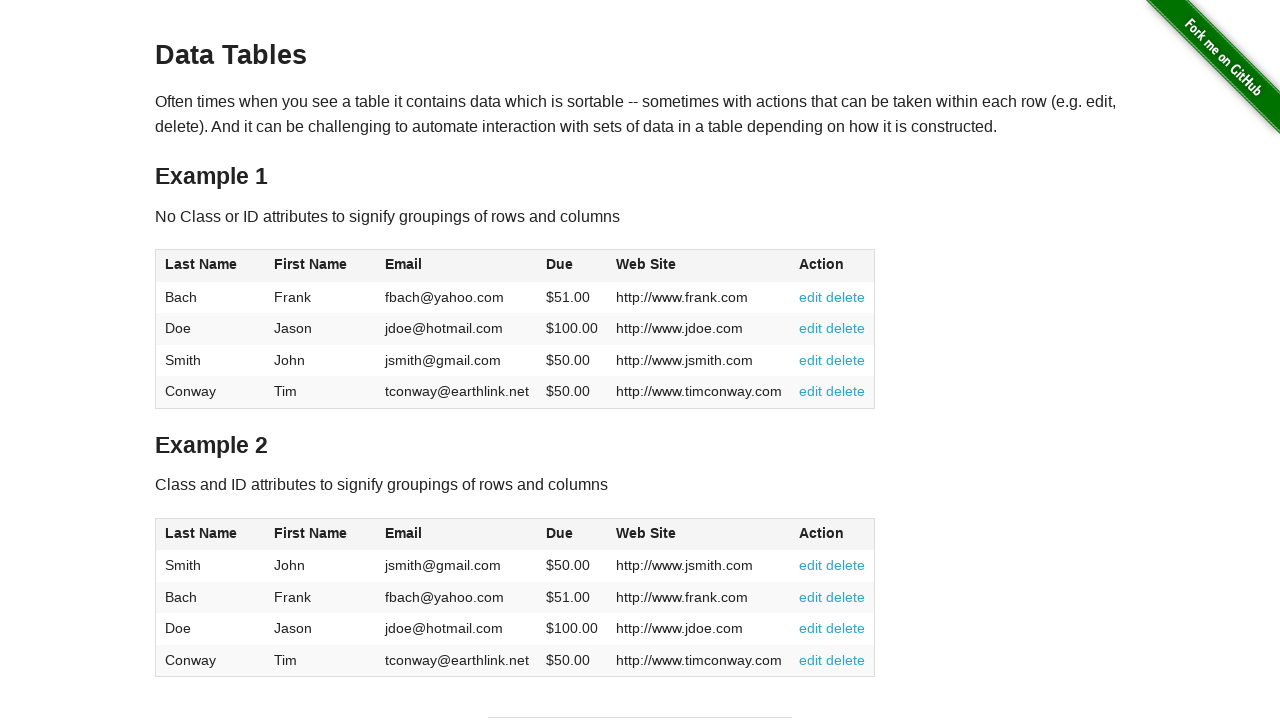

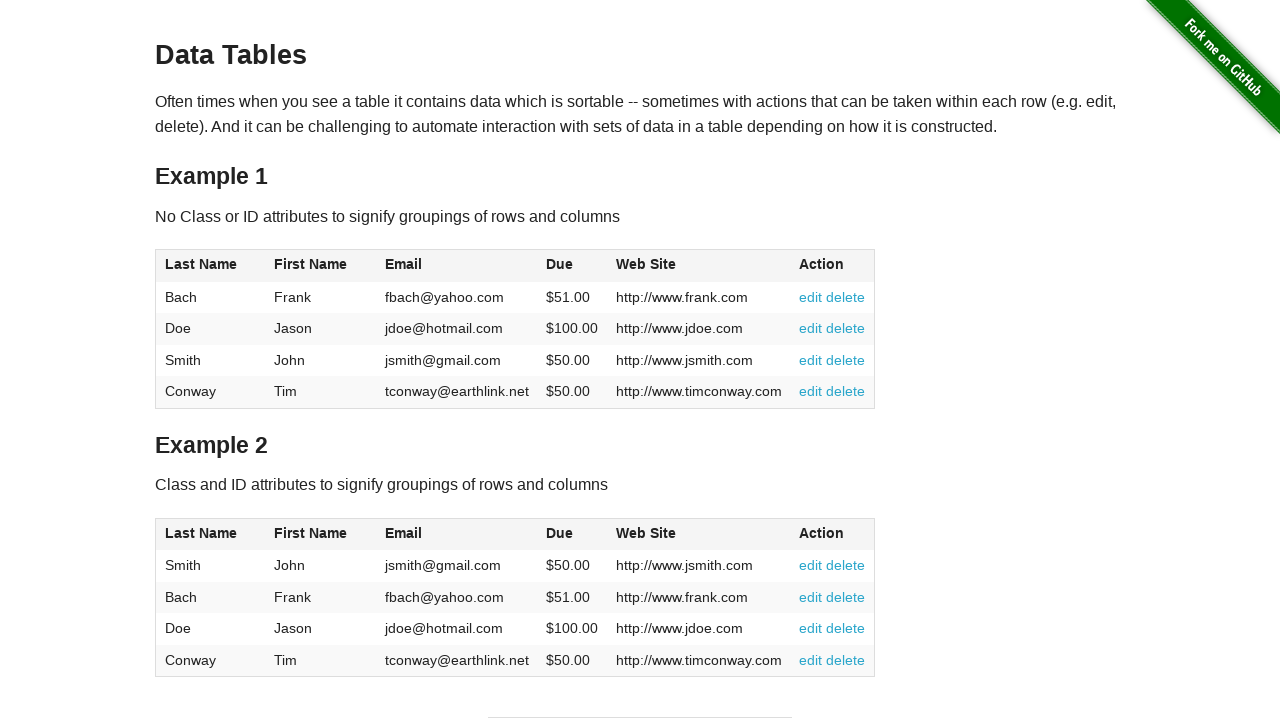